Tests double-click functionality by double-clicking a button and verifying the result message appears

Starting URL: https://demoqa.com/buttons

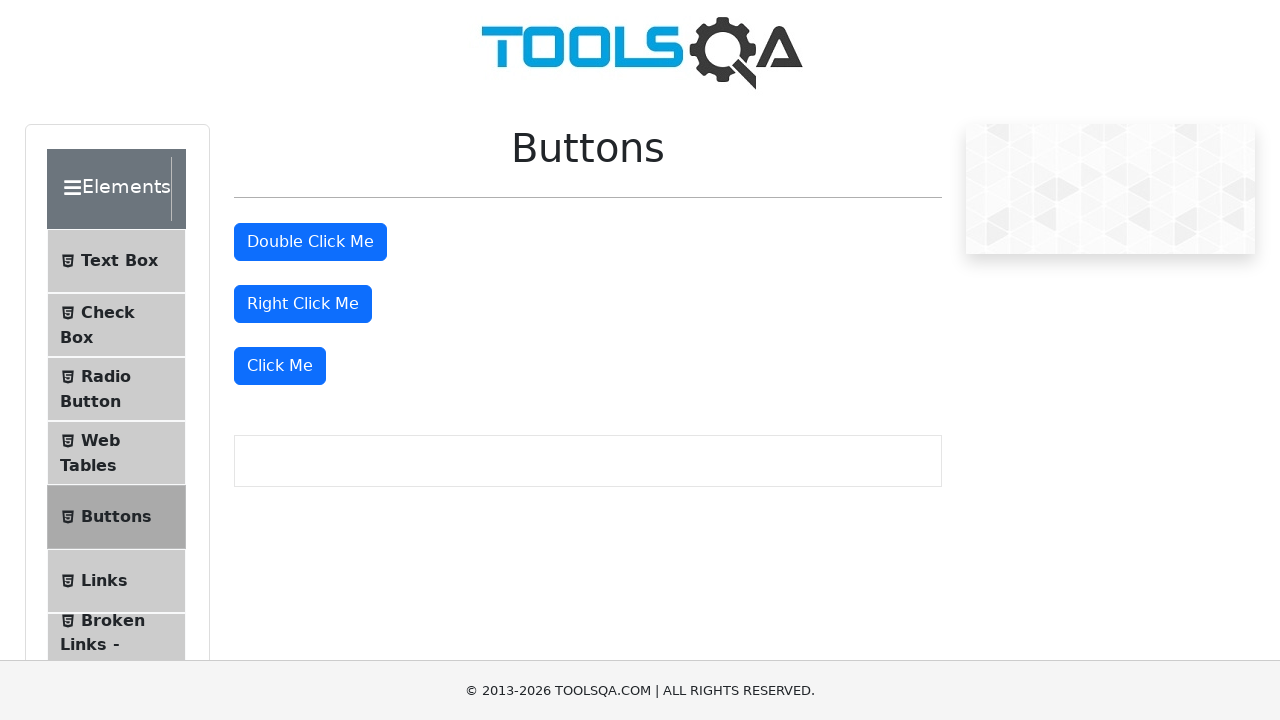

Double-clicked the 'Double Click Me' button at (310, 242) on #doubleClickBtn
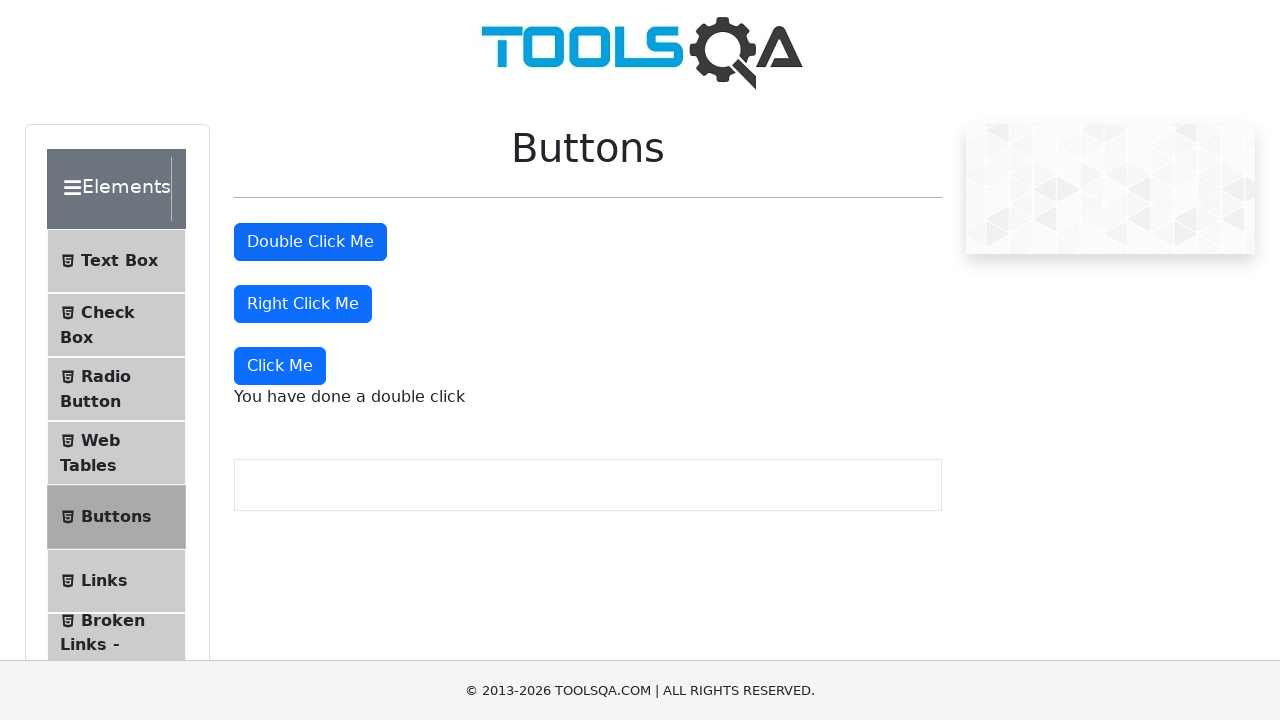

Double click result message appeared on the page
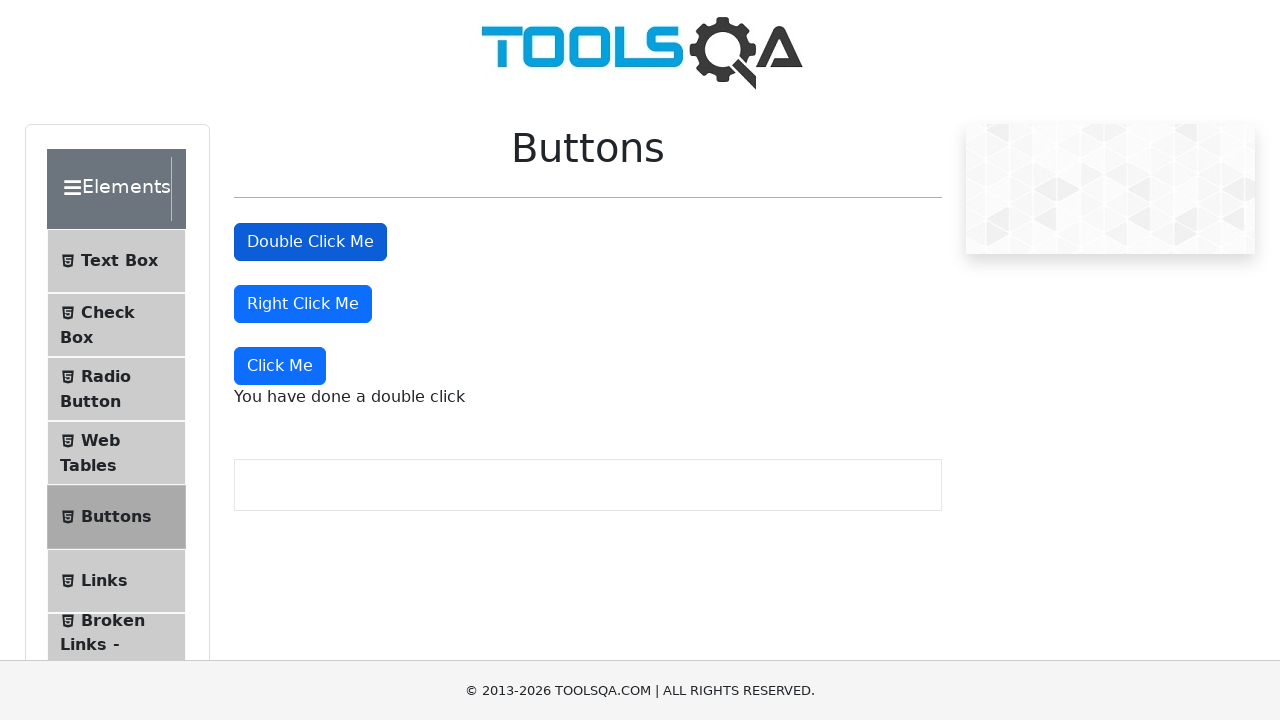

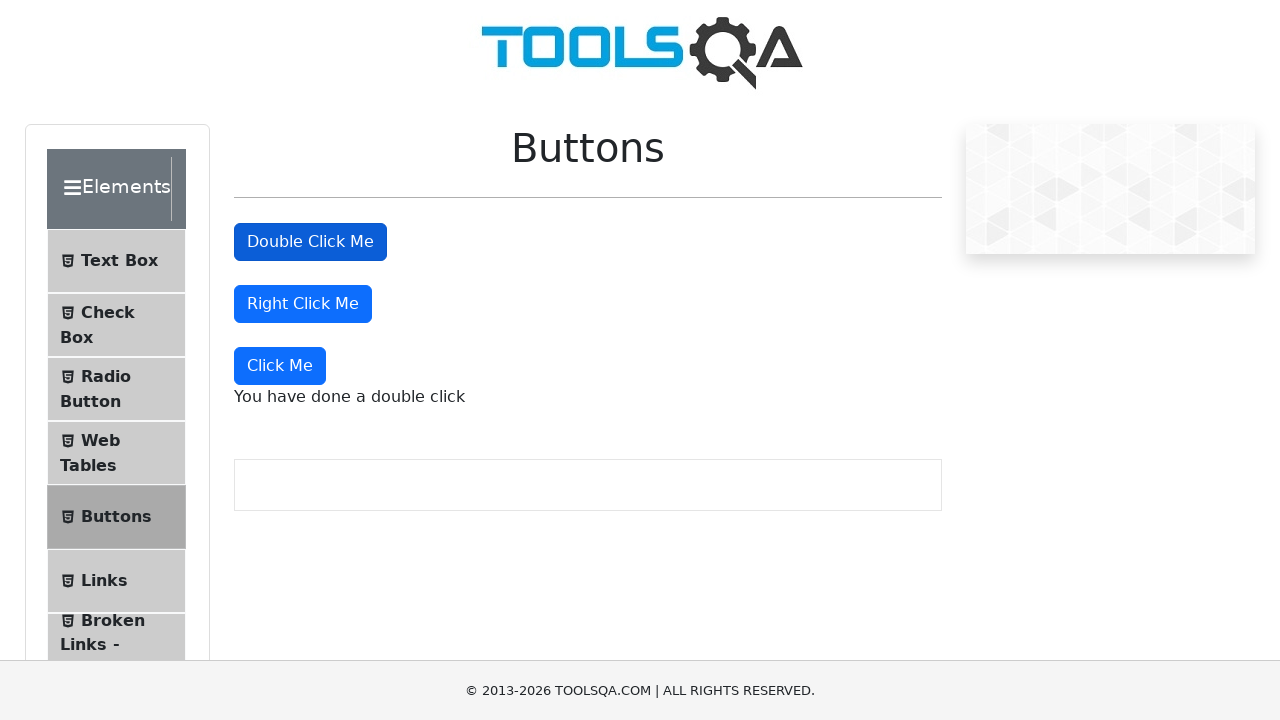